Tests dynamic loading functionality by clicking a start button and verifying that hidden text becomes visible after loading completes

Starting URL: http://the-internet.herokuapp.com/dynamic_loading/1

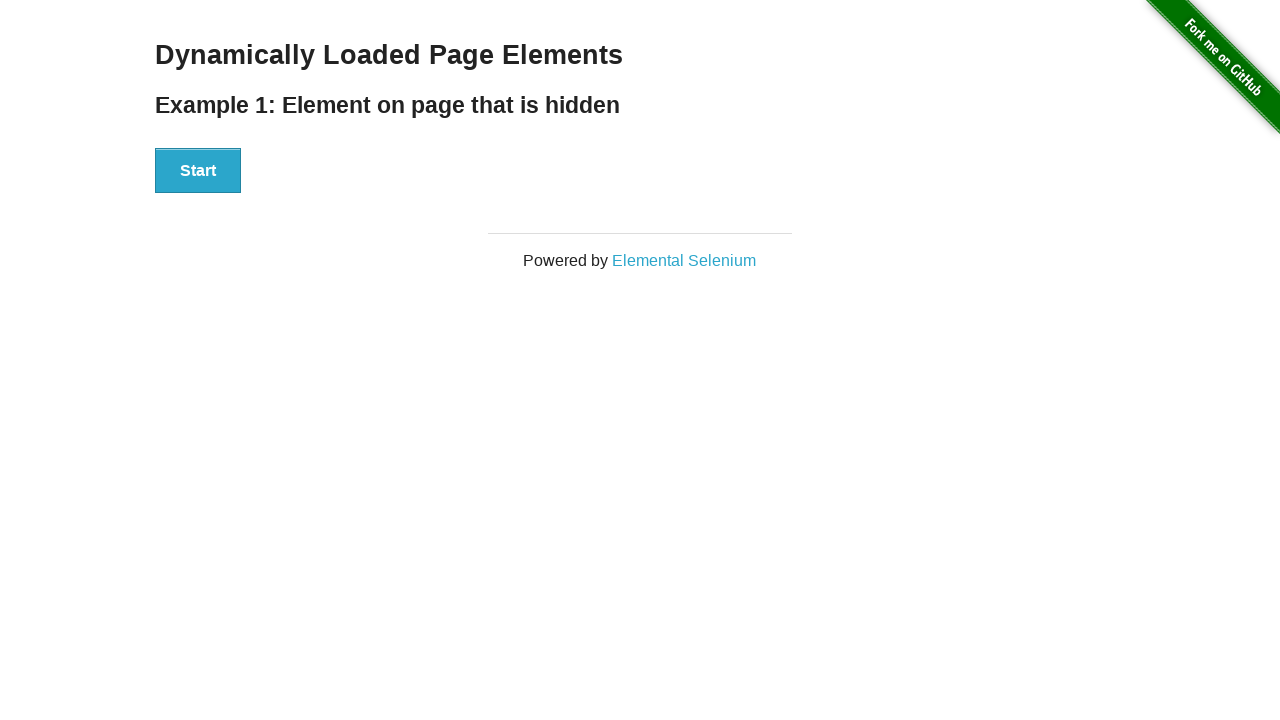

Verified that hidden text is not visible initially
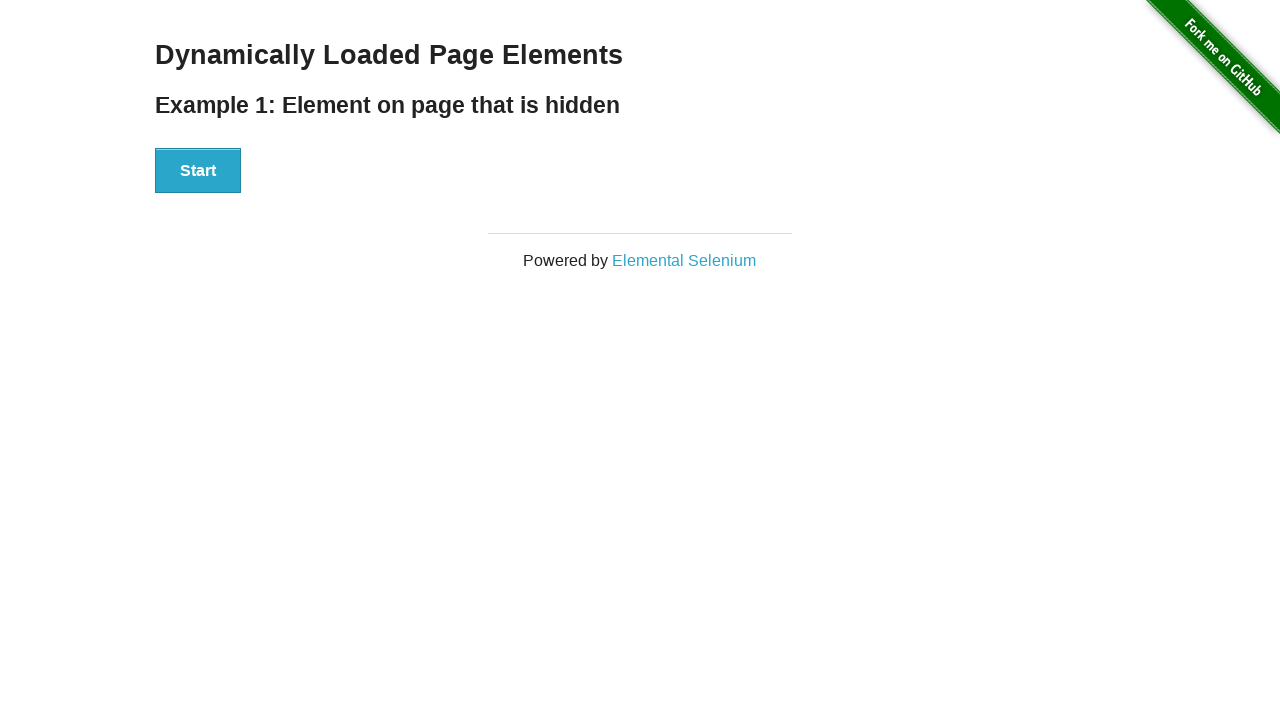

Clicked the start button to trigger dynamic loading at (198, 171) on #start > button
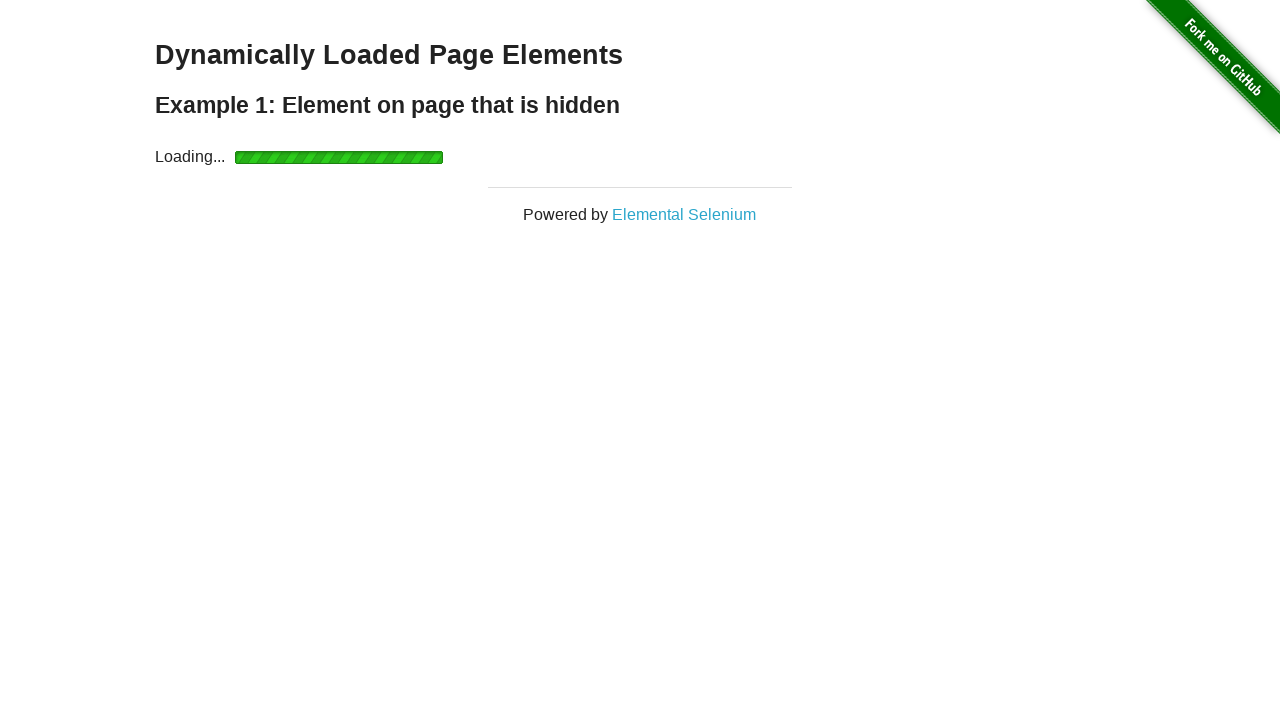

Waited for hidden text to become visible after loading completed
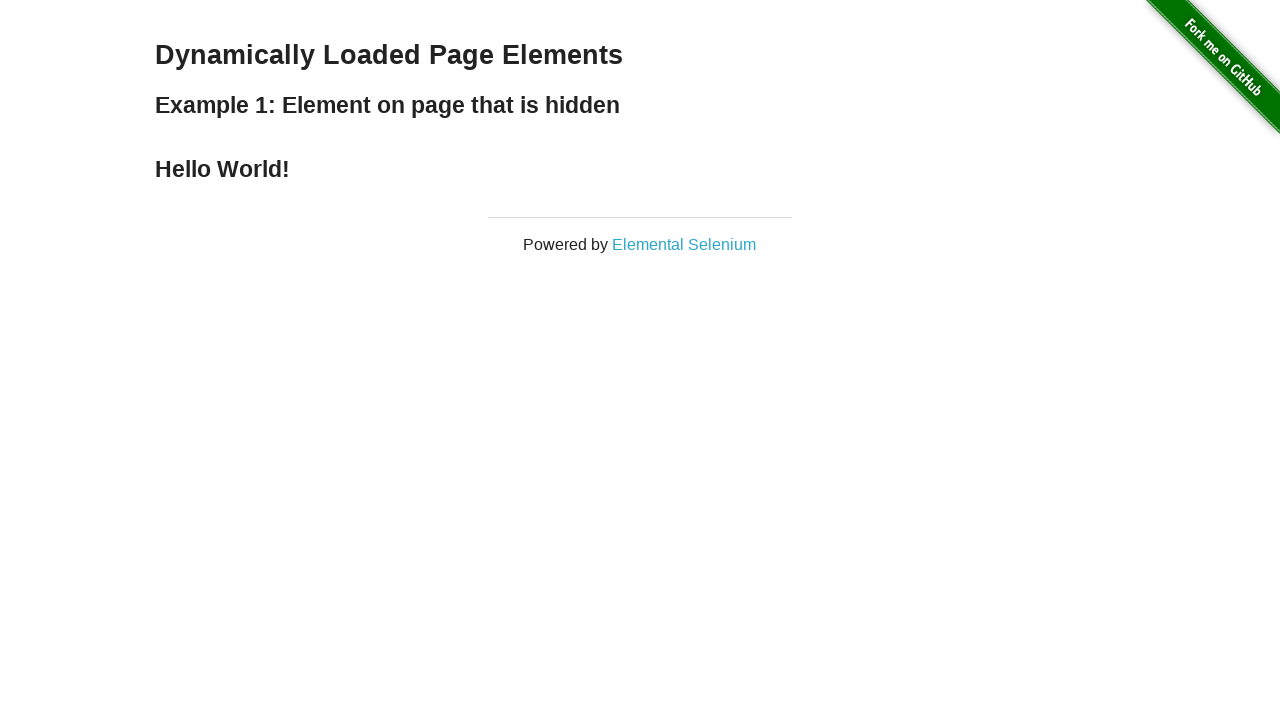

Verified that hidden text is now displayed
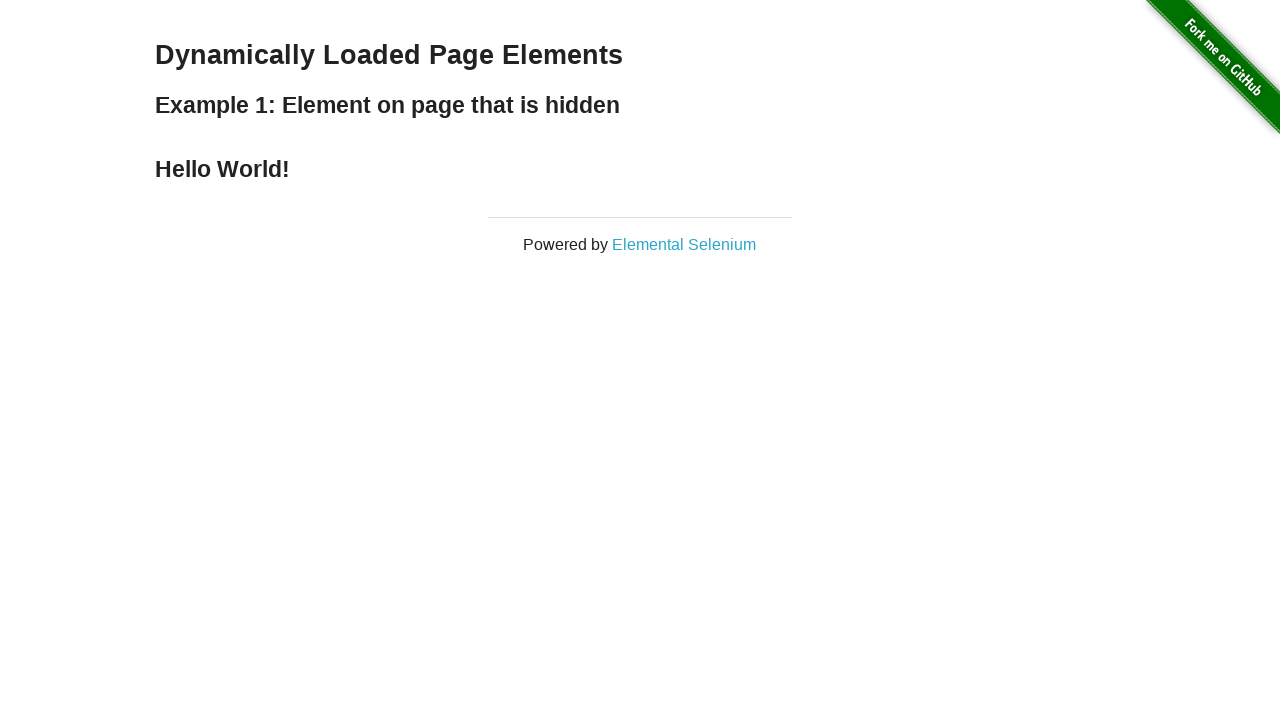

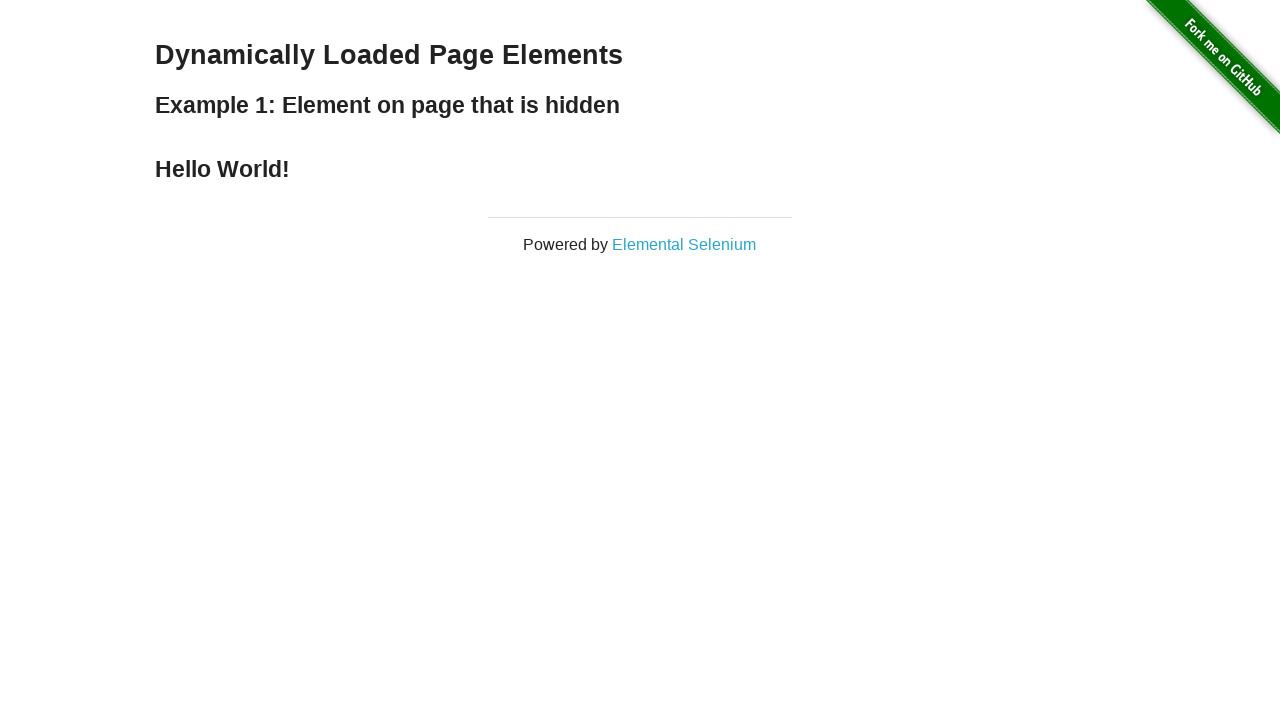